Tests number input field by typing mixed characters and verifying only numbers are accepted

Starting URL: https://the-internet.herokuapp.com/

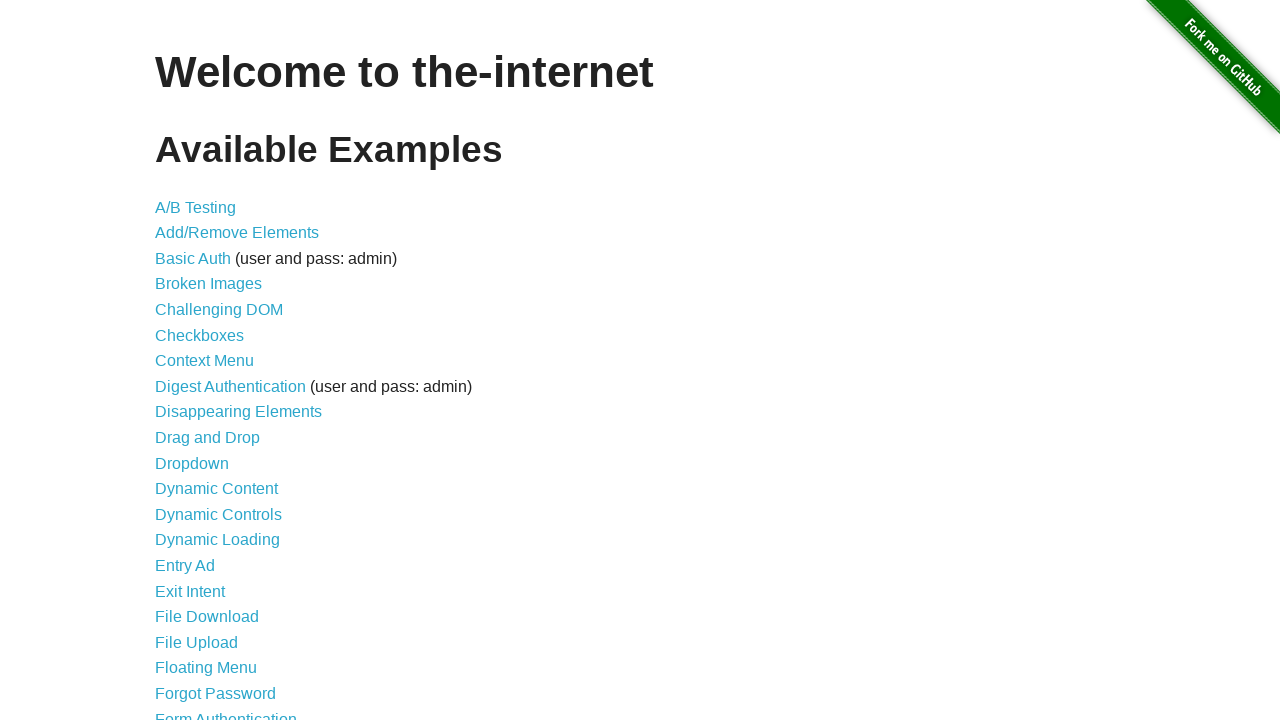

Clicked on Inputs link at (176, 361) on text=Inputs
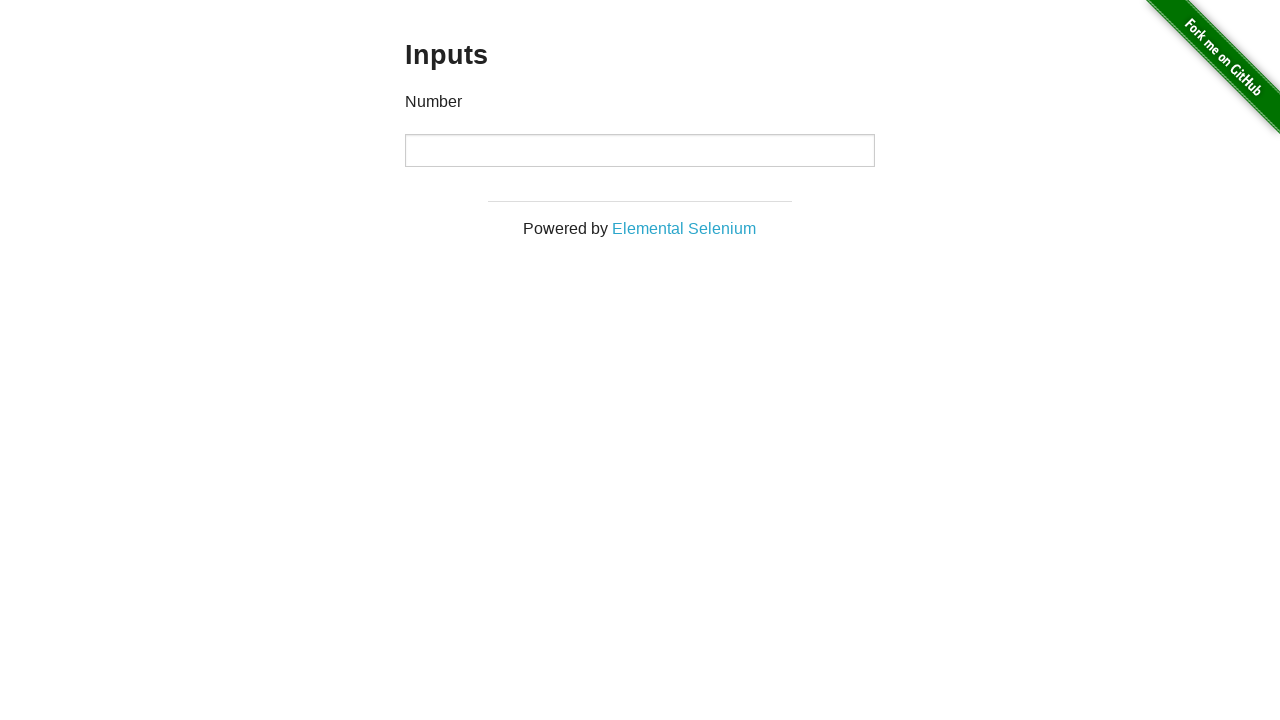

Typed mixed characters '12dfDF!"@{34' into number input field on xpath=//*[@id="content"]/div/div/div/input
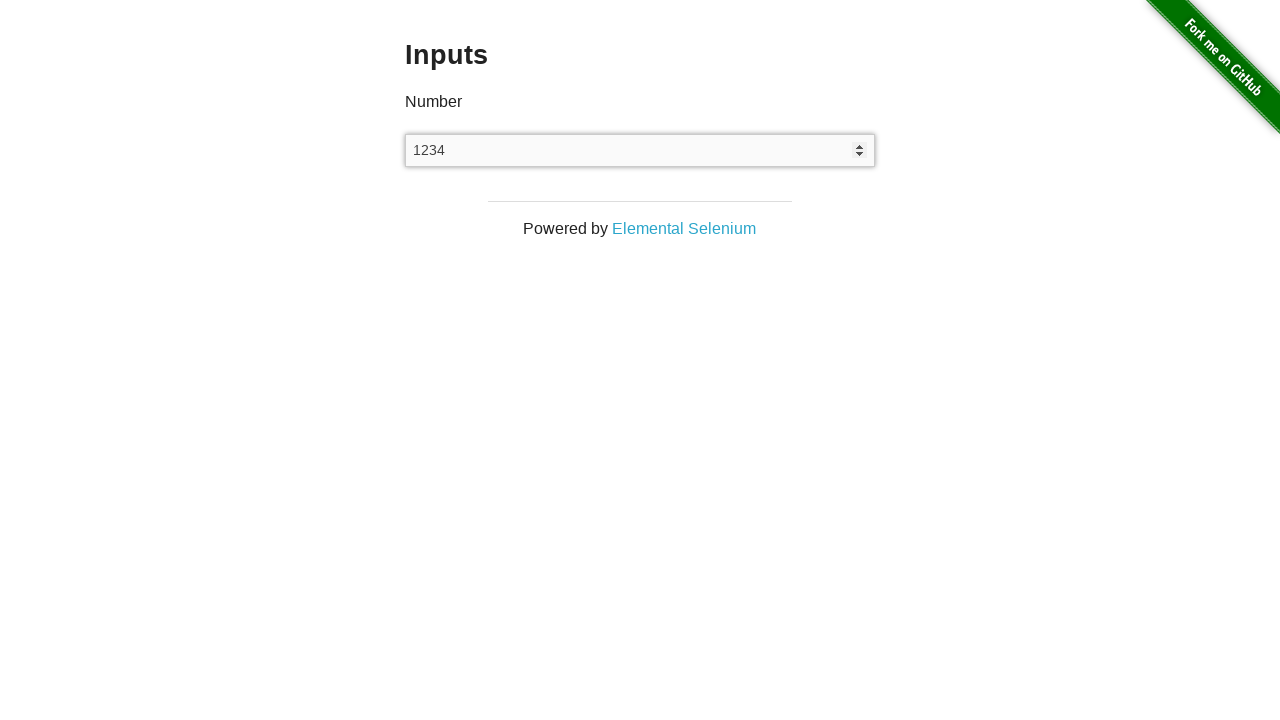

Verified number input field is present
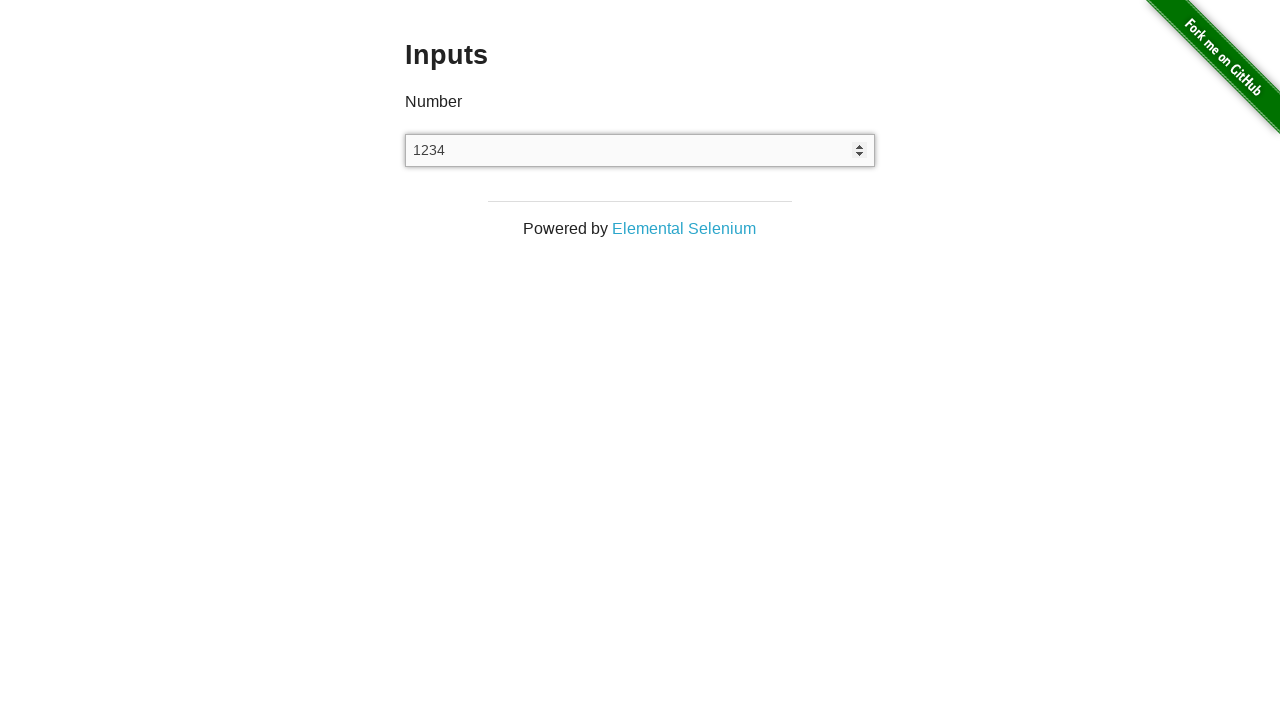

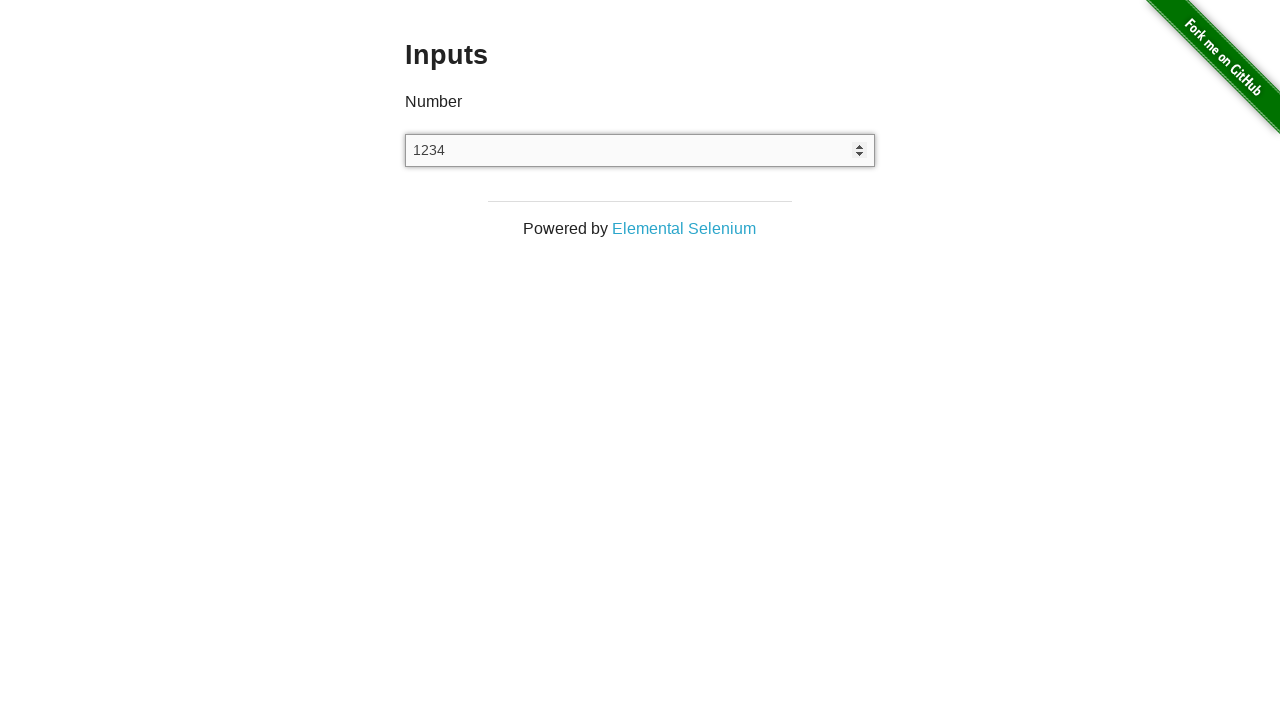